Tests the complete laptop purchase flow on demoblaze.com: navigating to laptops category, selecting a Sony Vaio i5 laptop, adding it to cart, and completing the checkout process with order details.

Starting URL: https://demoblaze.com/index.html

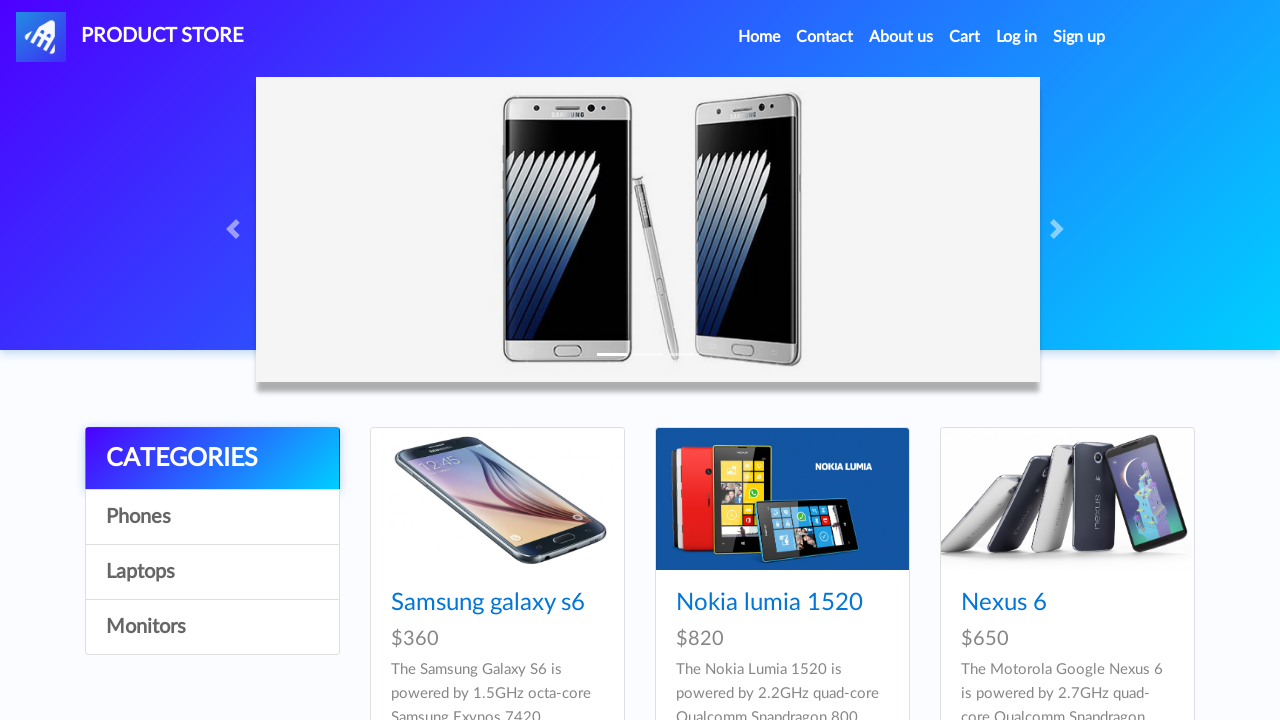

Clicked on Laptops category at (212, 572) on (//a[@id='itemc'])[2]
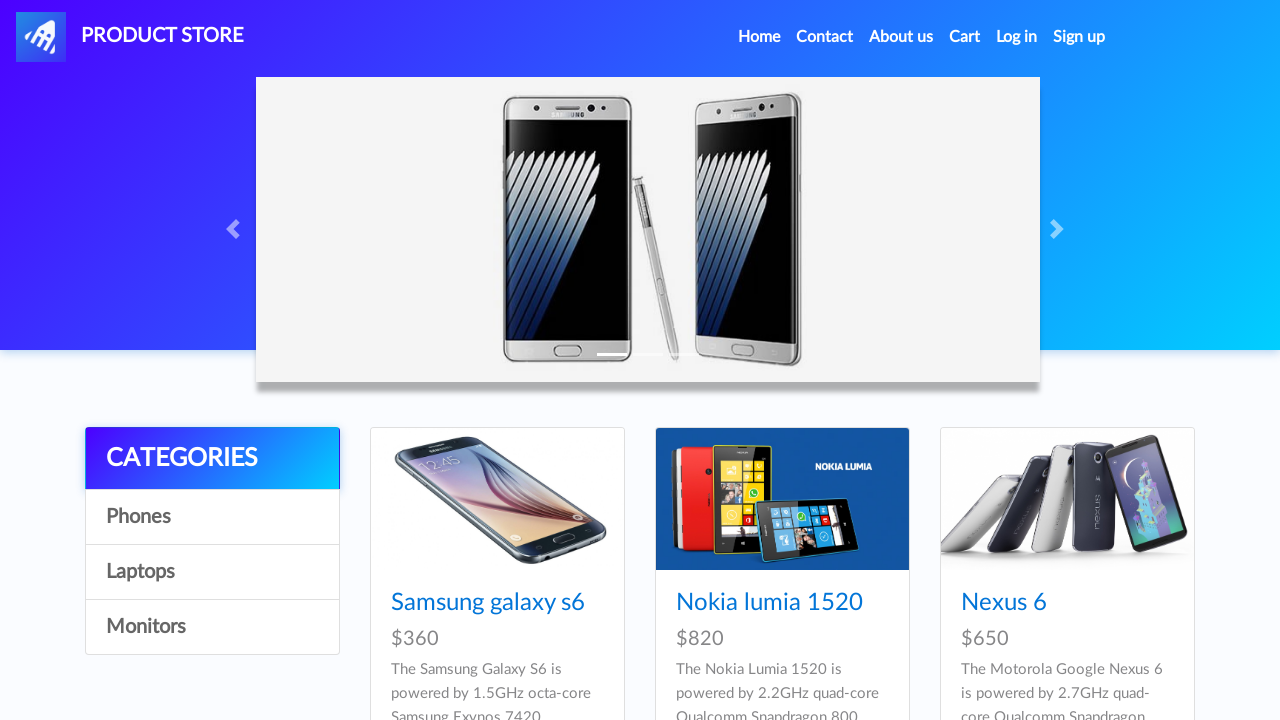

Sony vaio i5 product loaded
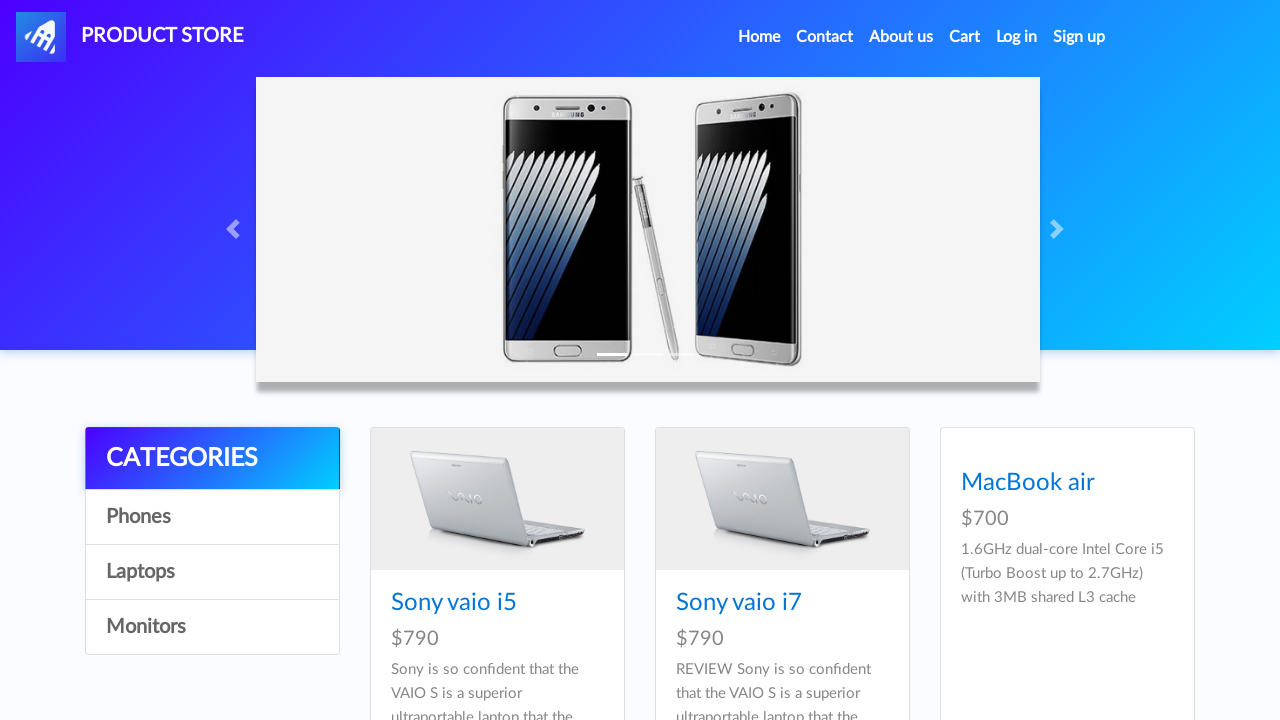

Clicked on Sony vaio i5 laptop at (454, 603) on a:has-text('Sony vaio i5')
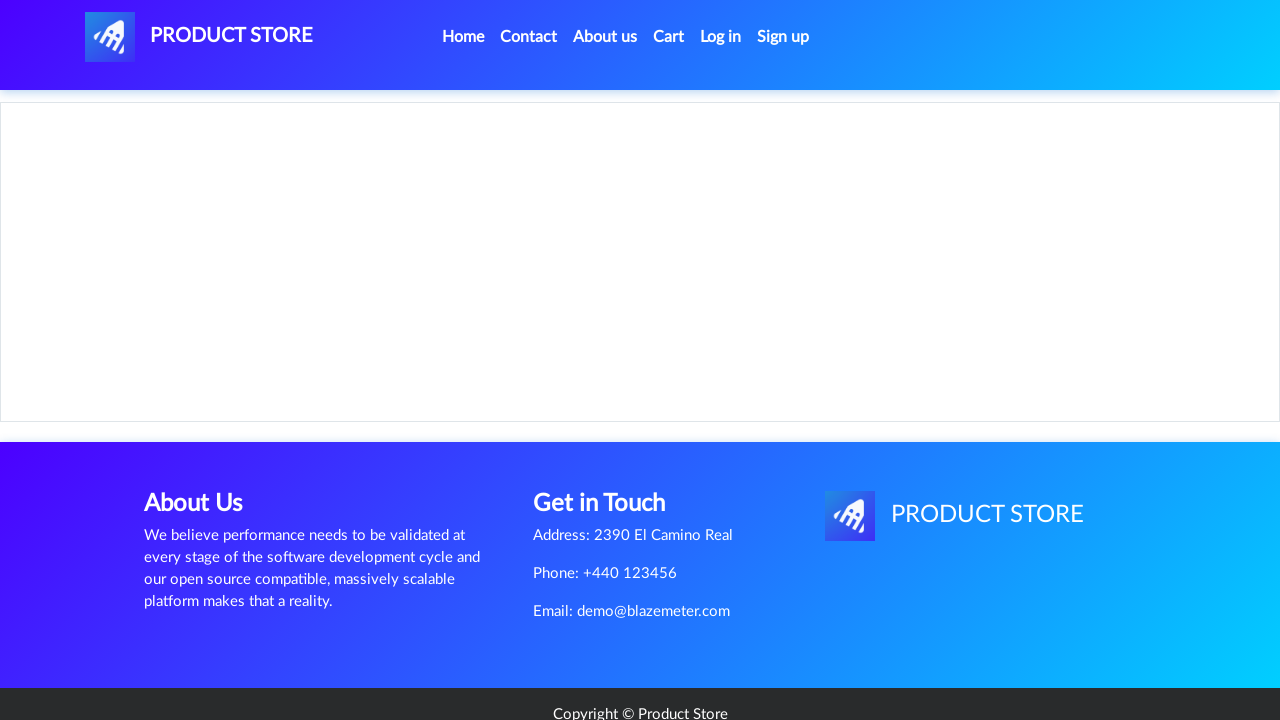

Product page loaded with Add to cart button
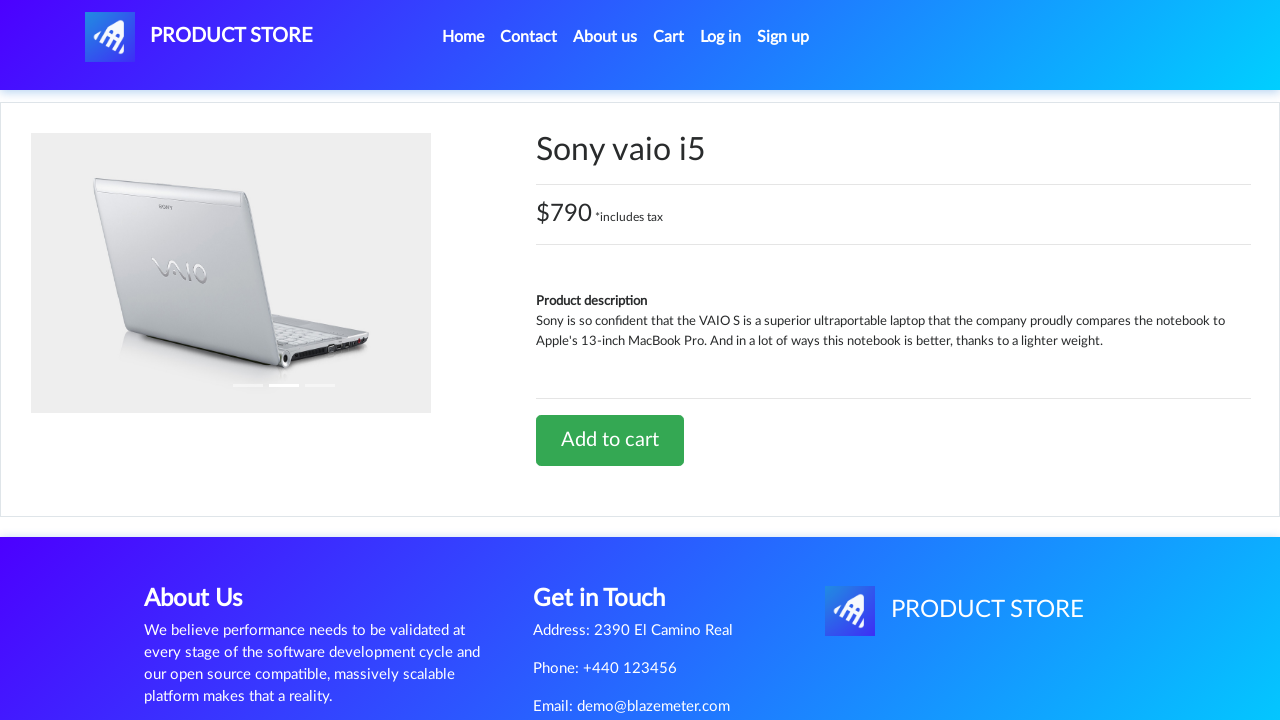

Clicked Add to cart button at (610, 440) on a.btn.btn-success.btn-lg
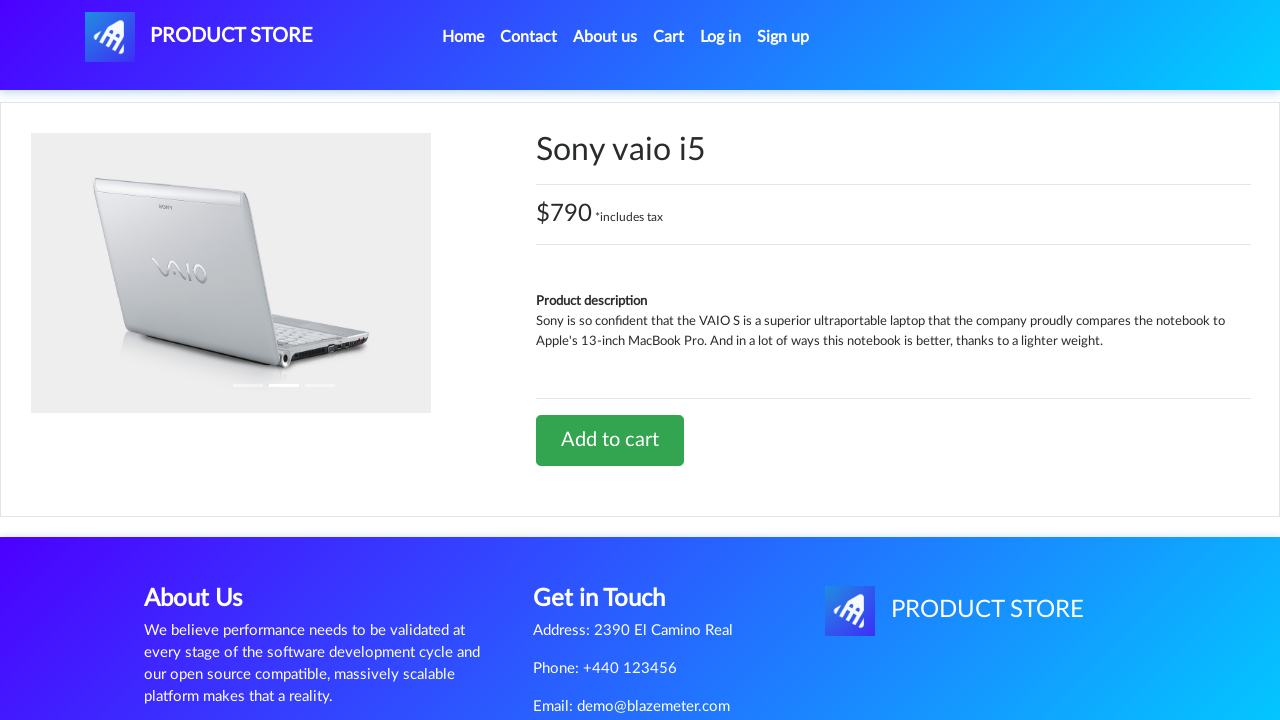

Waited for alert dialog to appear
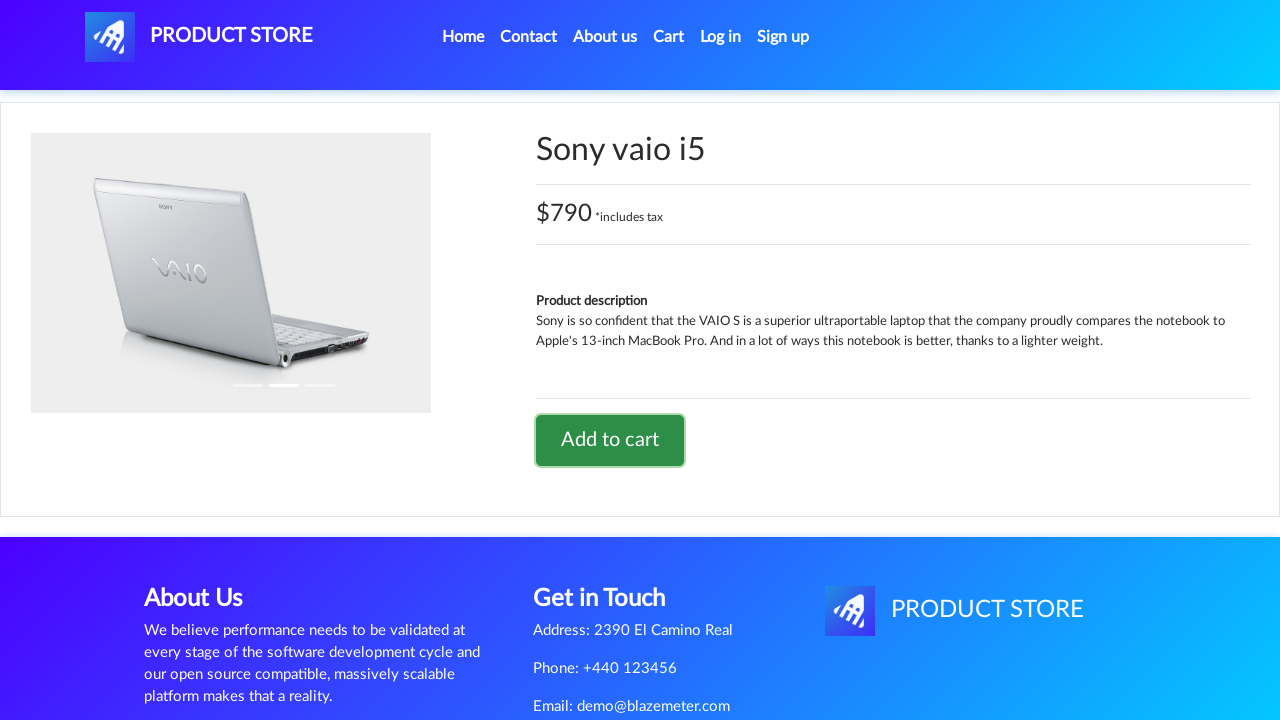

Accepted confirmation alert
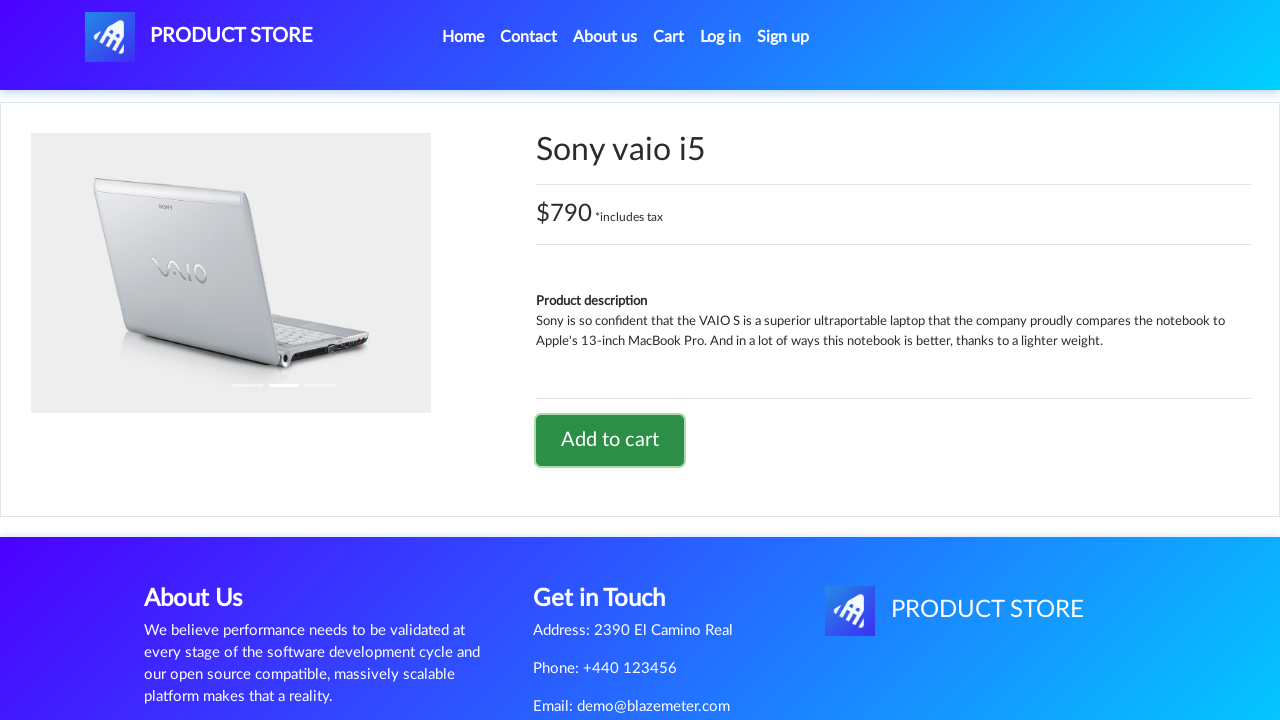

Clicked on cart link at (669, 37) on a#cartur
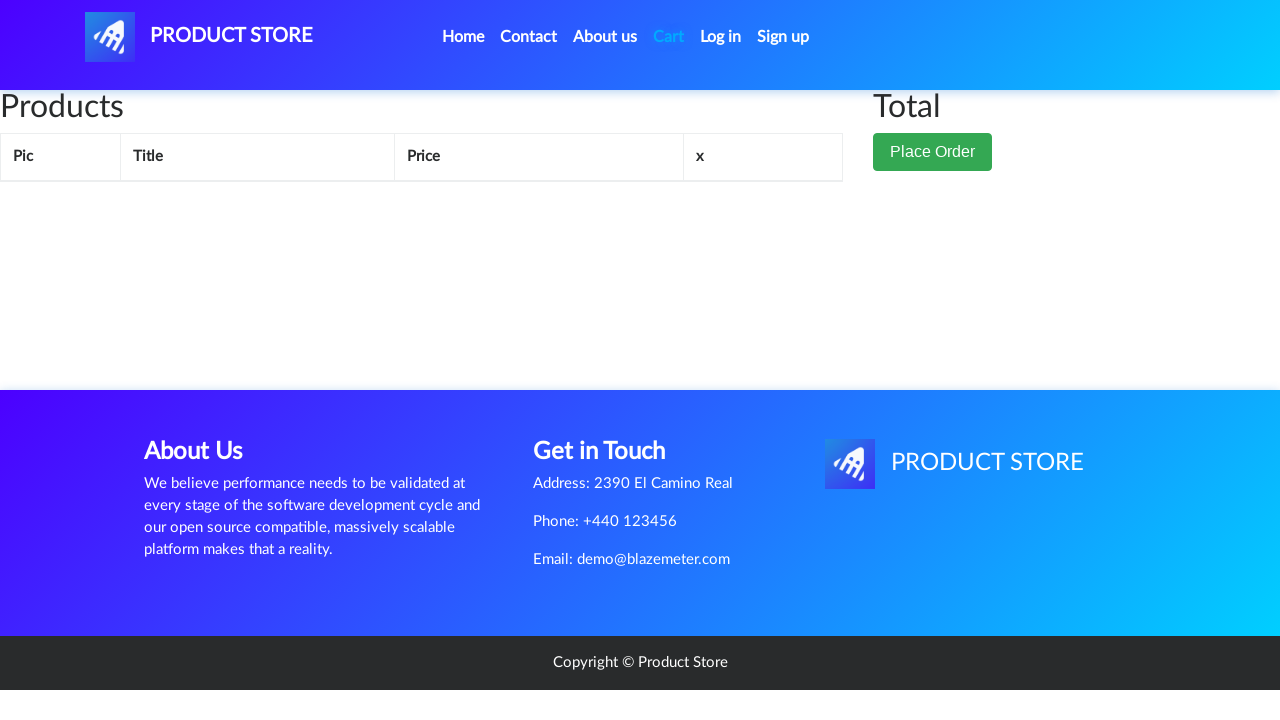

Cart page loaded with Place Order button
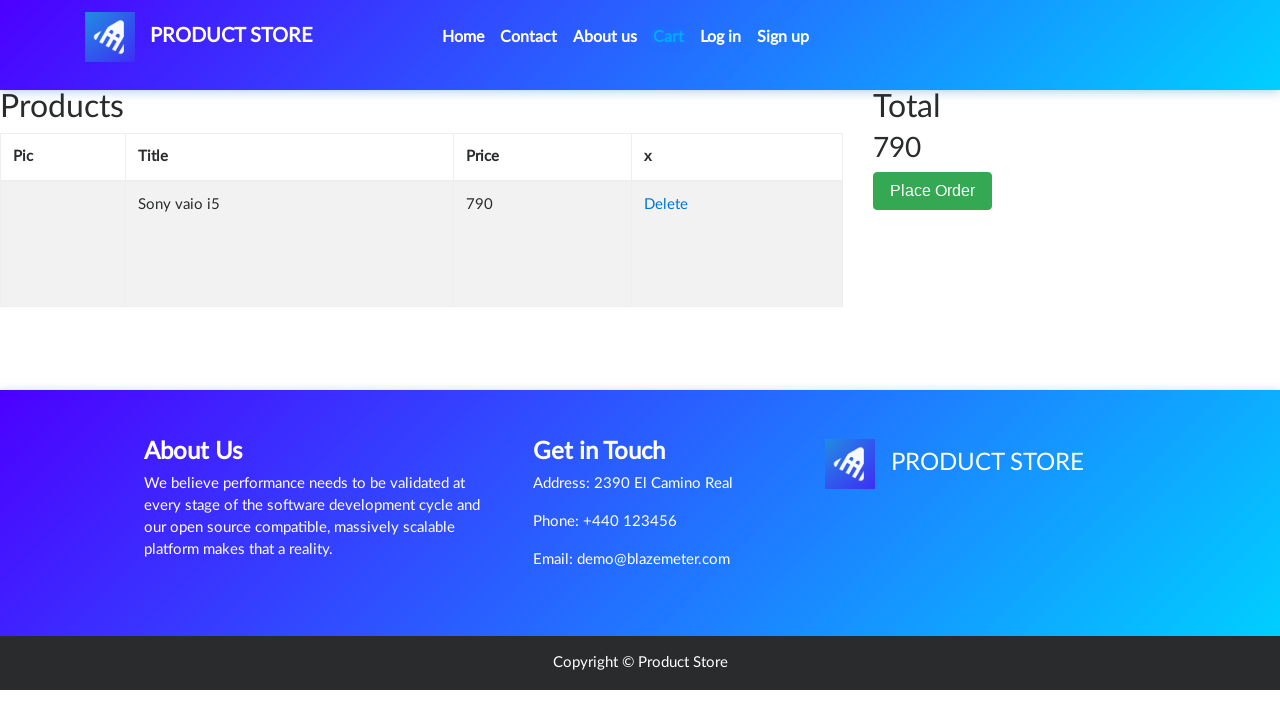

Clicked Place Order button at (933, 191) on button:has-text('Place Order')
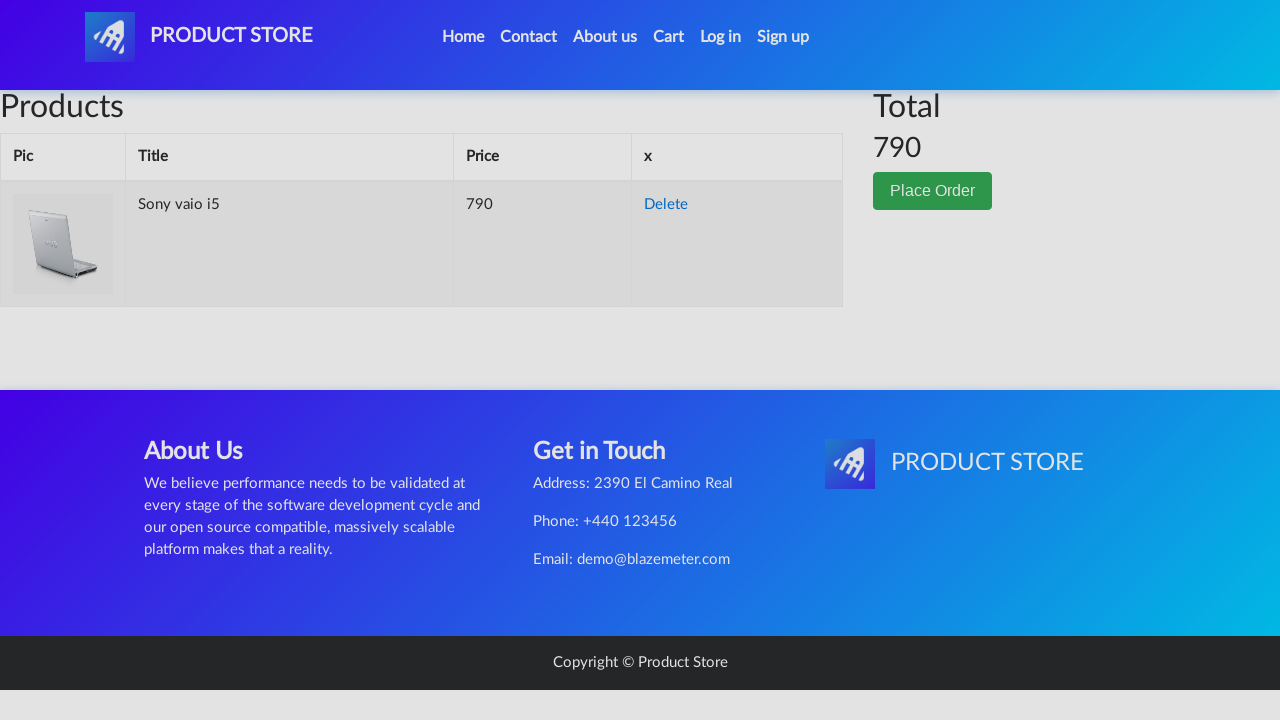

Order form loaded
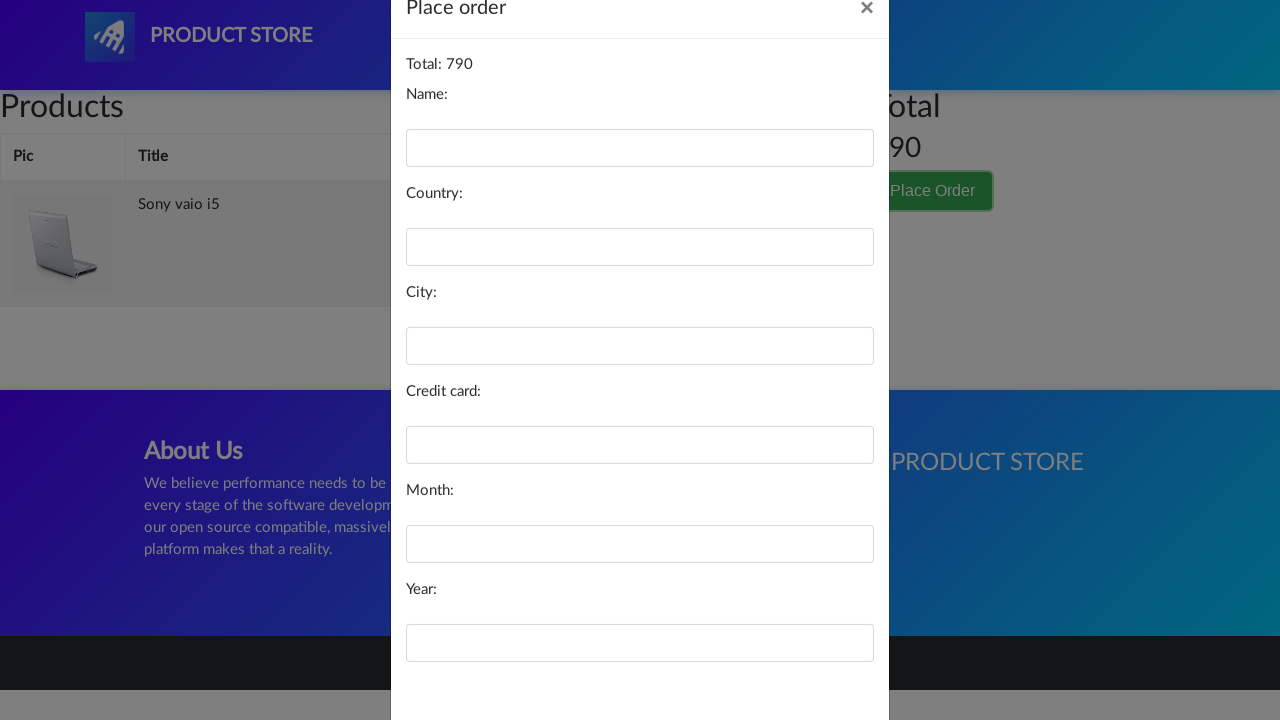

Filled name field with 'Marcus Thompson' on #name
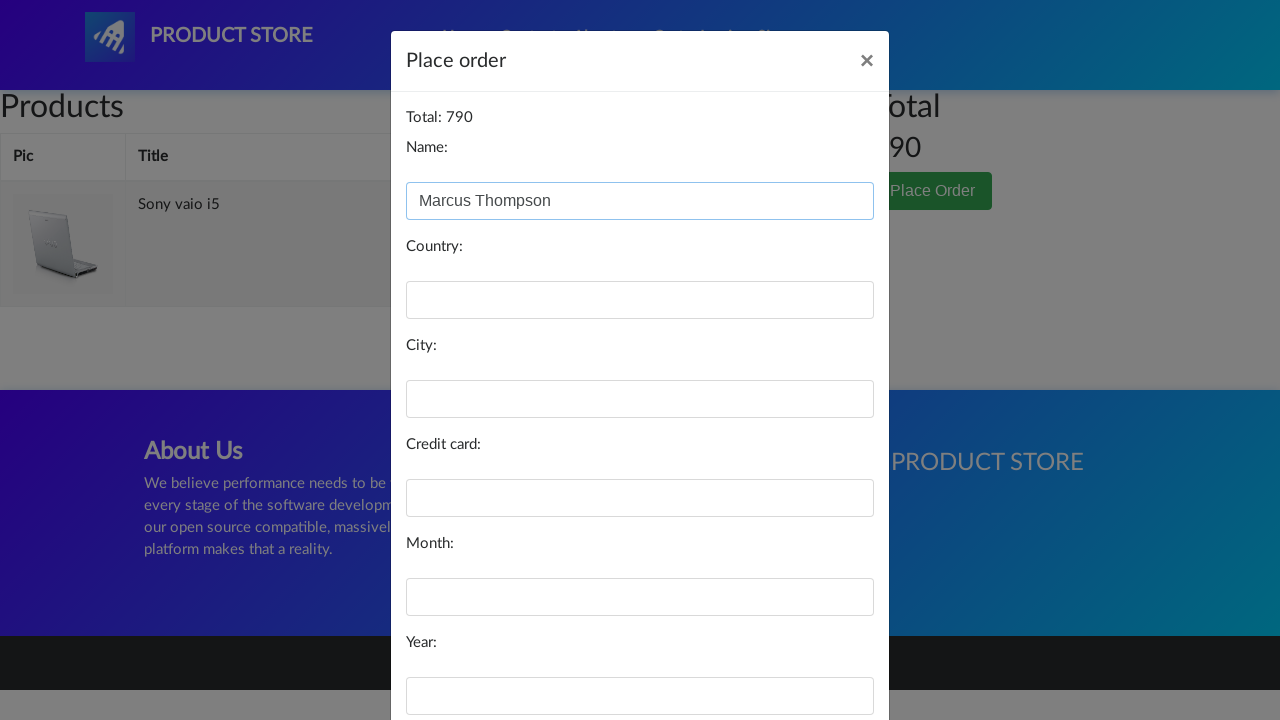

Filled country field with 'United States' on #country
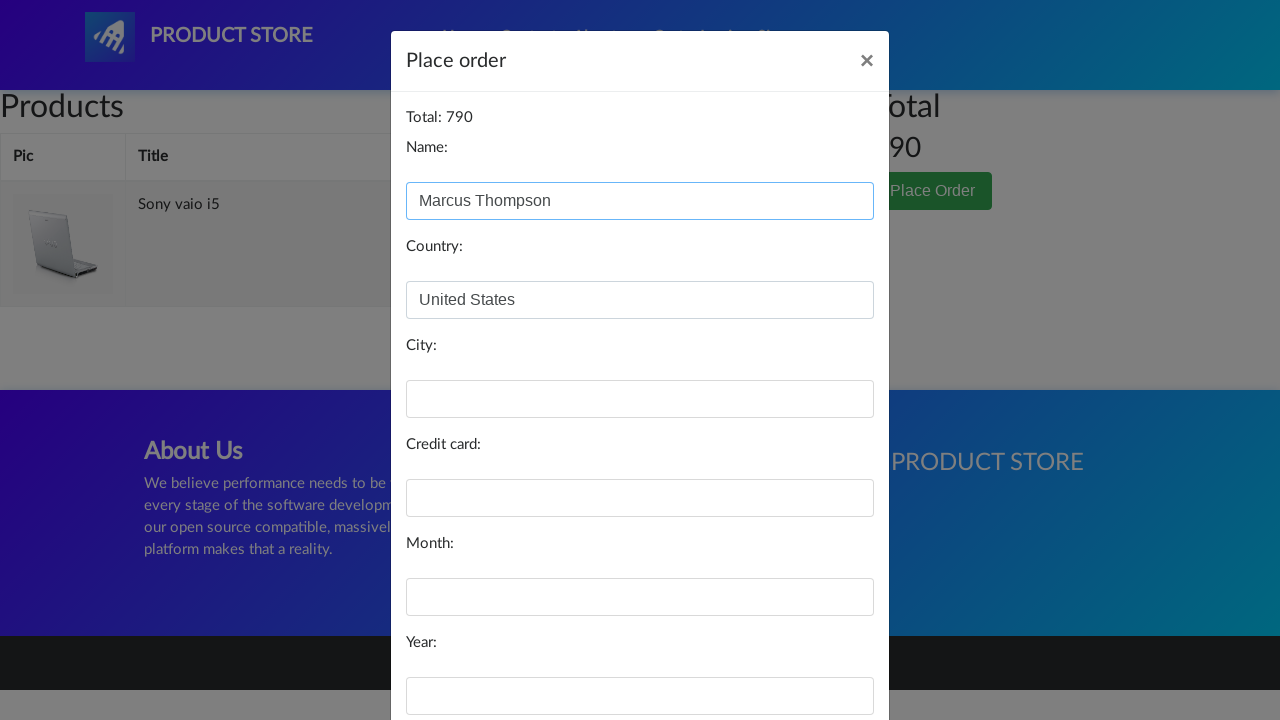

Filled city field with 'Seattle' on #city
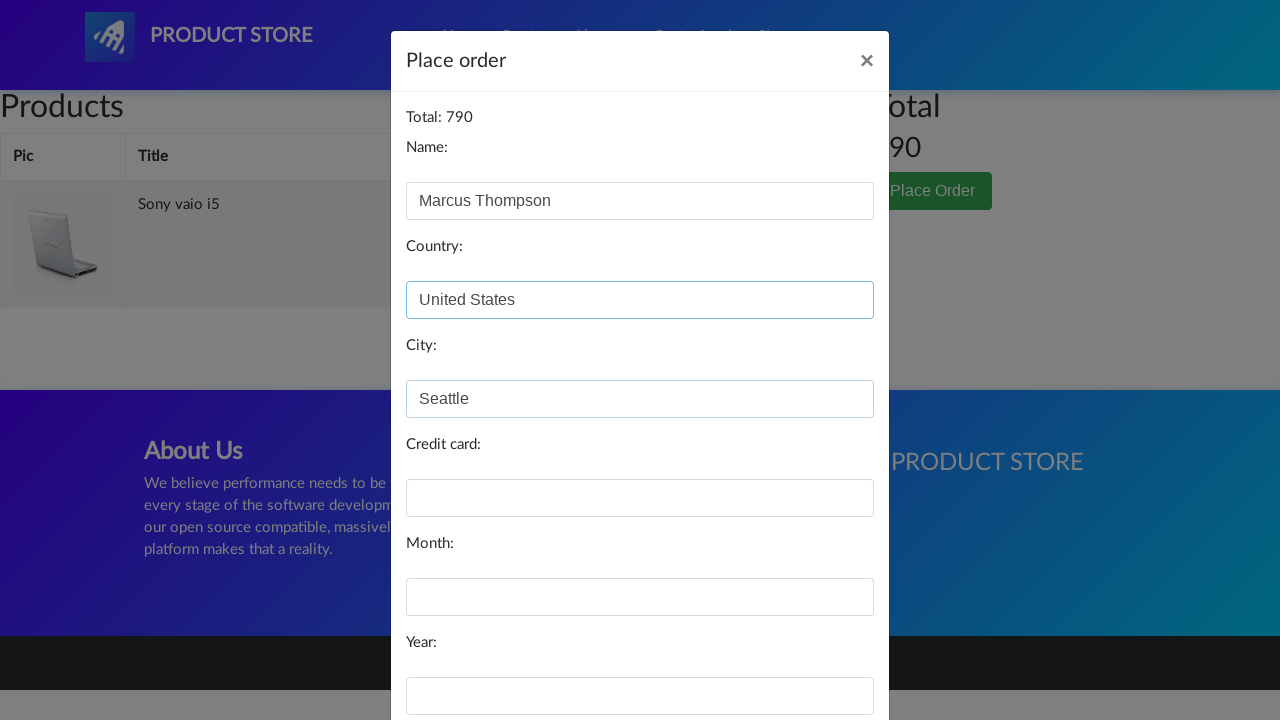

Filled card number field with '4532891234567890' on #card
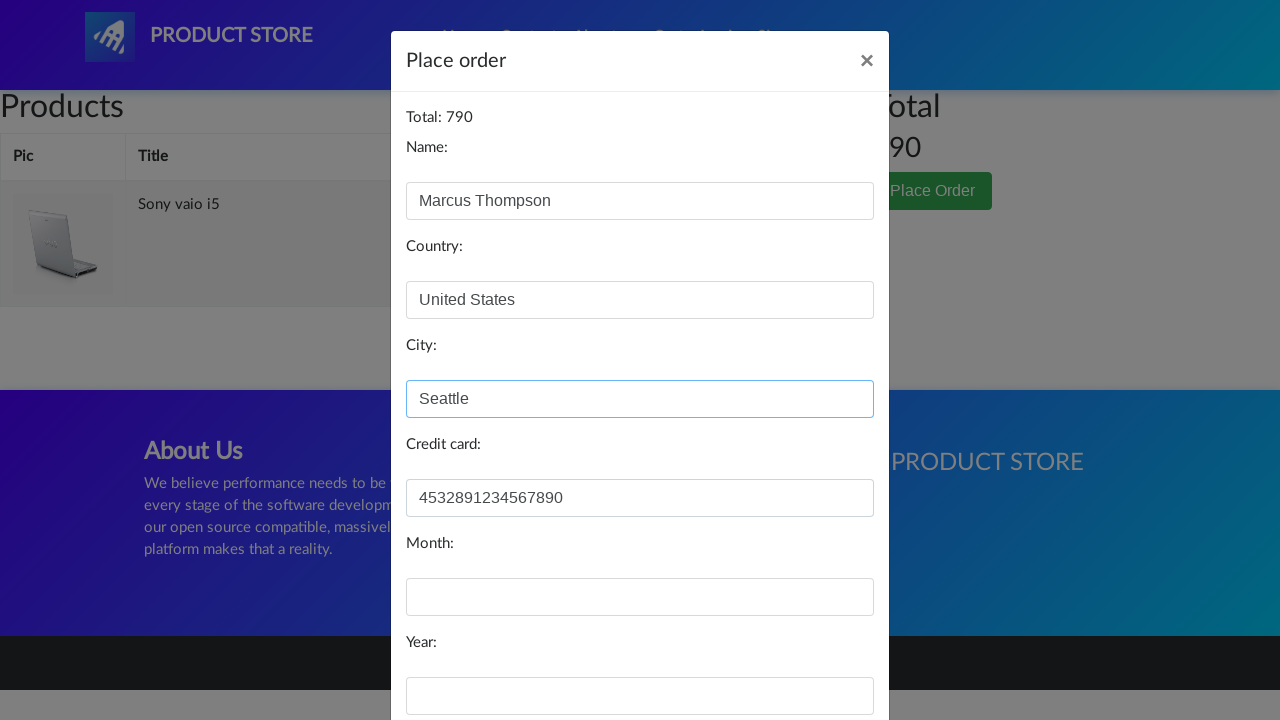

Filled month field with '08' on #month
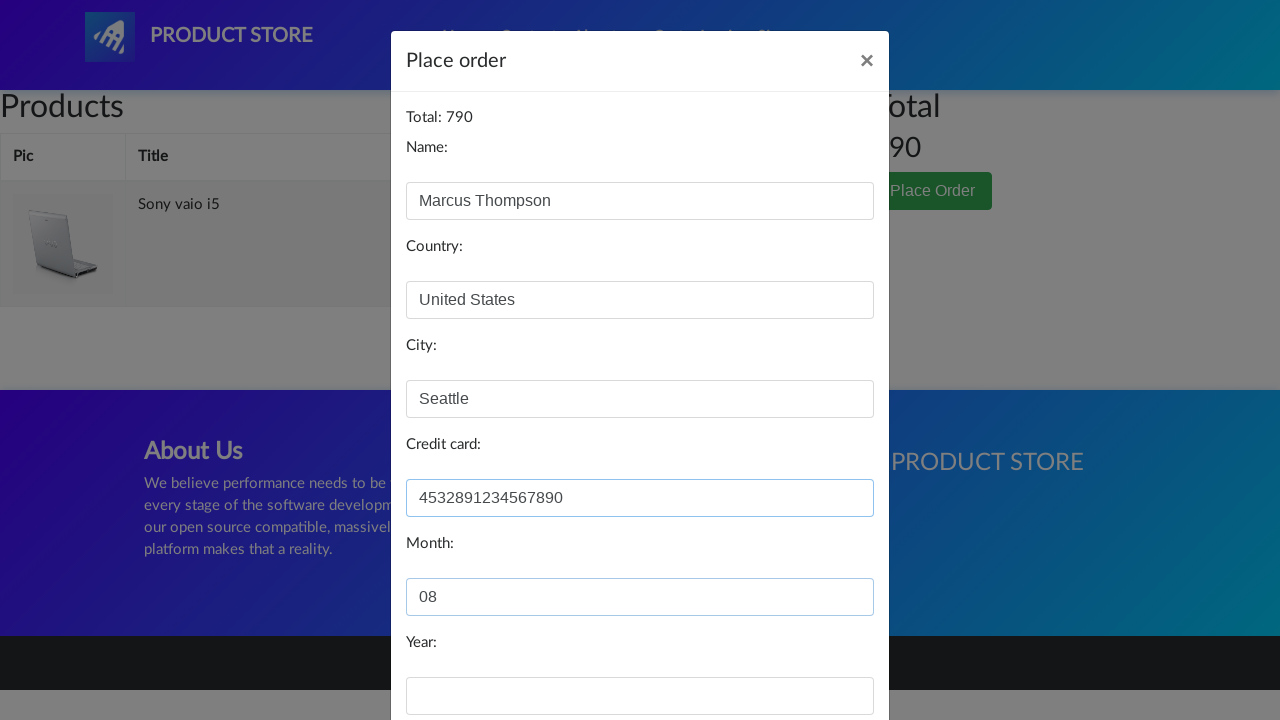

Filled year field with '2025' on #year
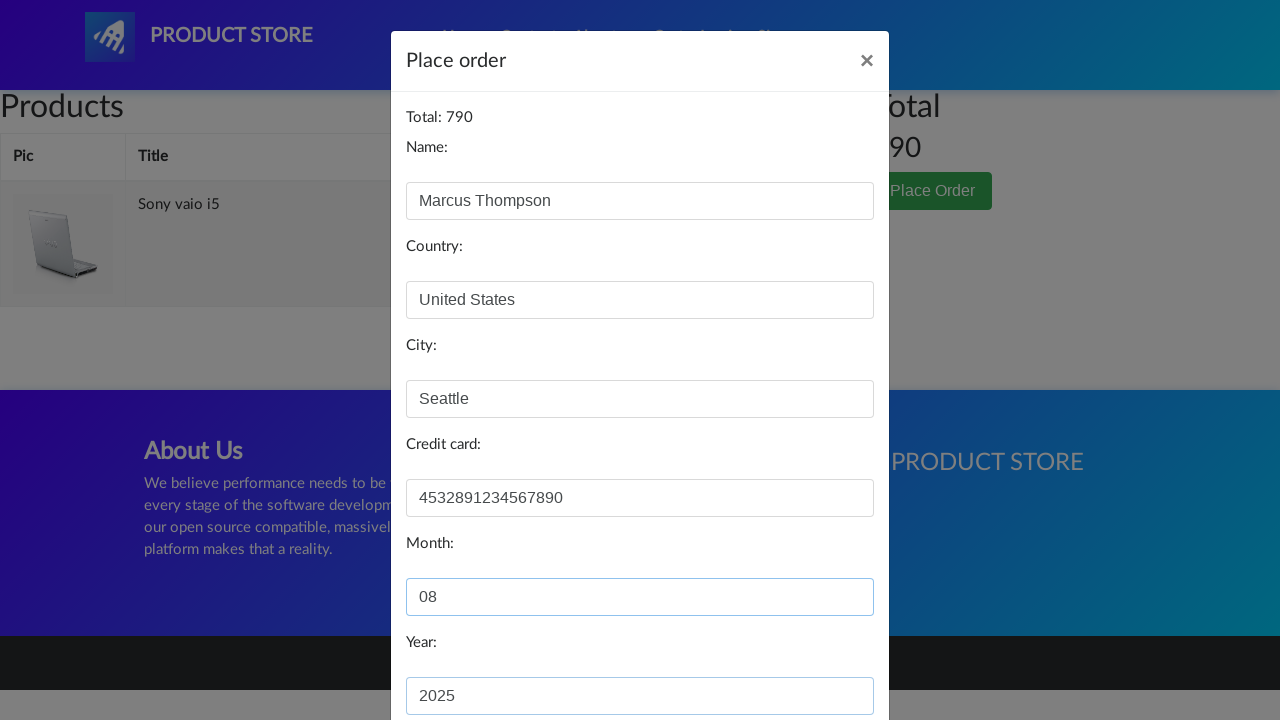

Clicked Purchase button to complete order at (823, 655) on button:has-text('Purchase')
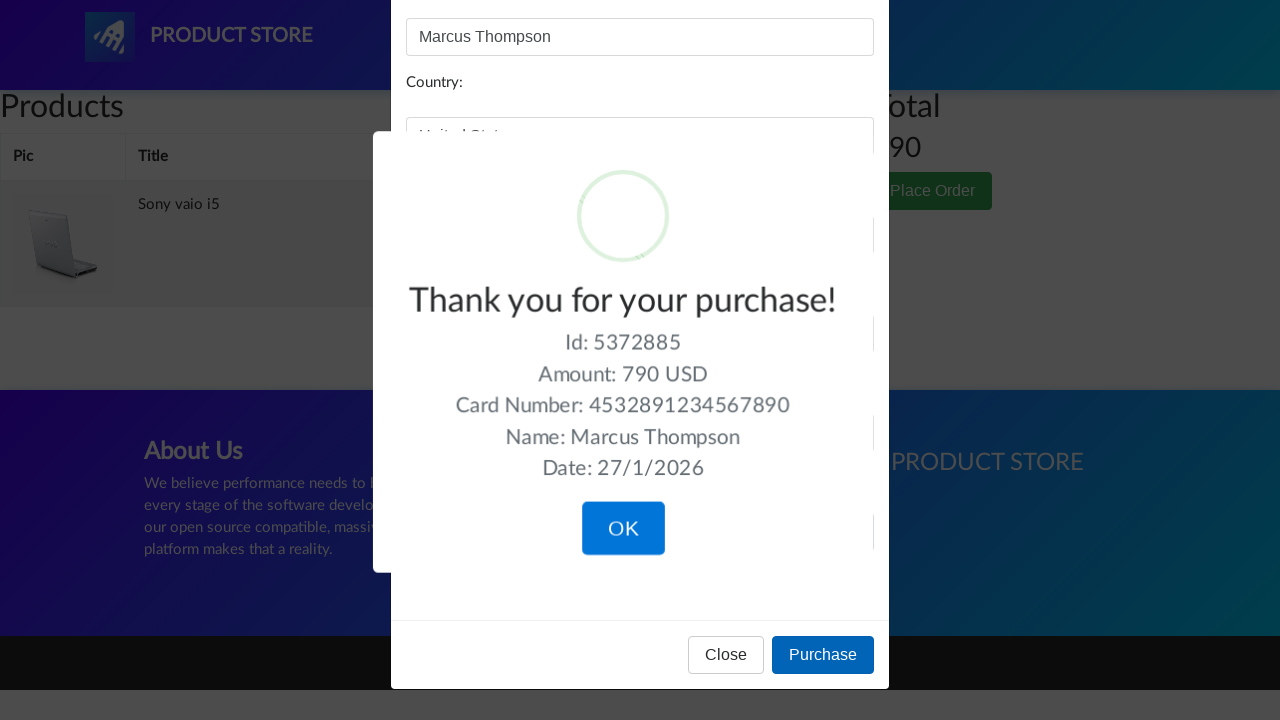

Order confirmation alert displayed
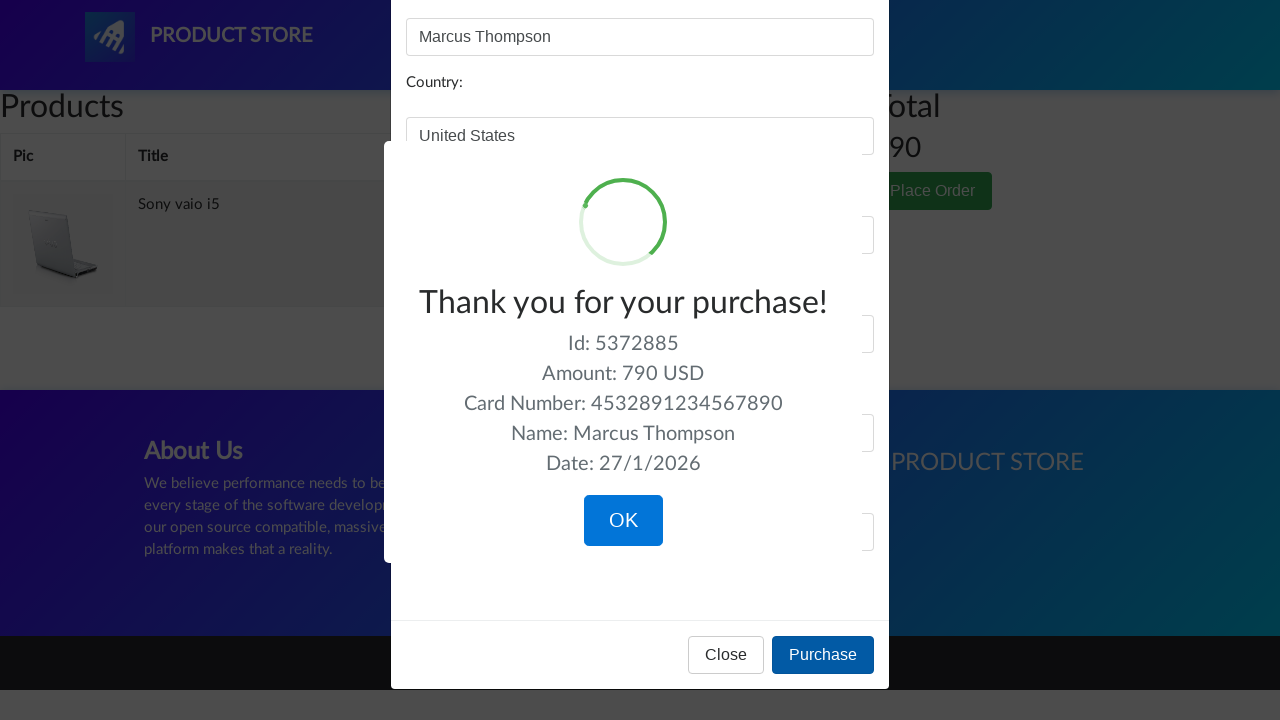

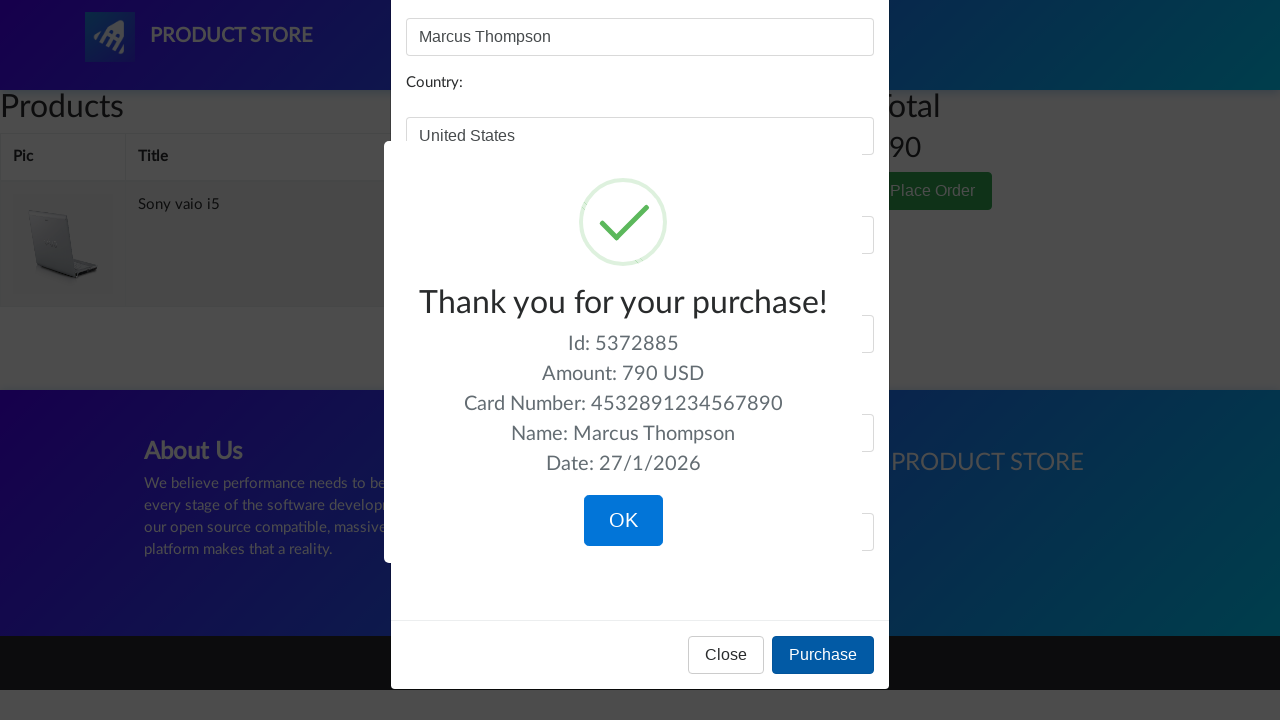